Tests horizontal slider functionality by using arrow keys to move the slider to a specific position and verifying the range value

Starting URL: https://the-internet.herokuapp.com/horizontal_slider

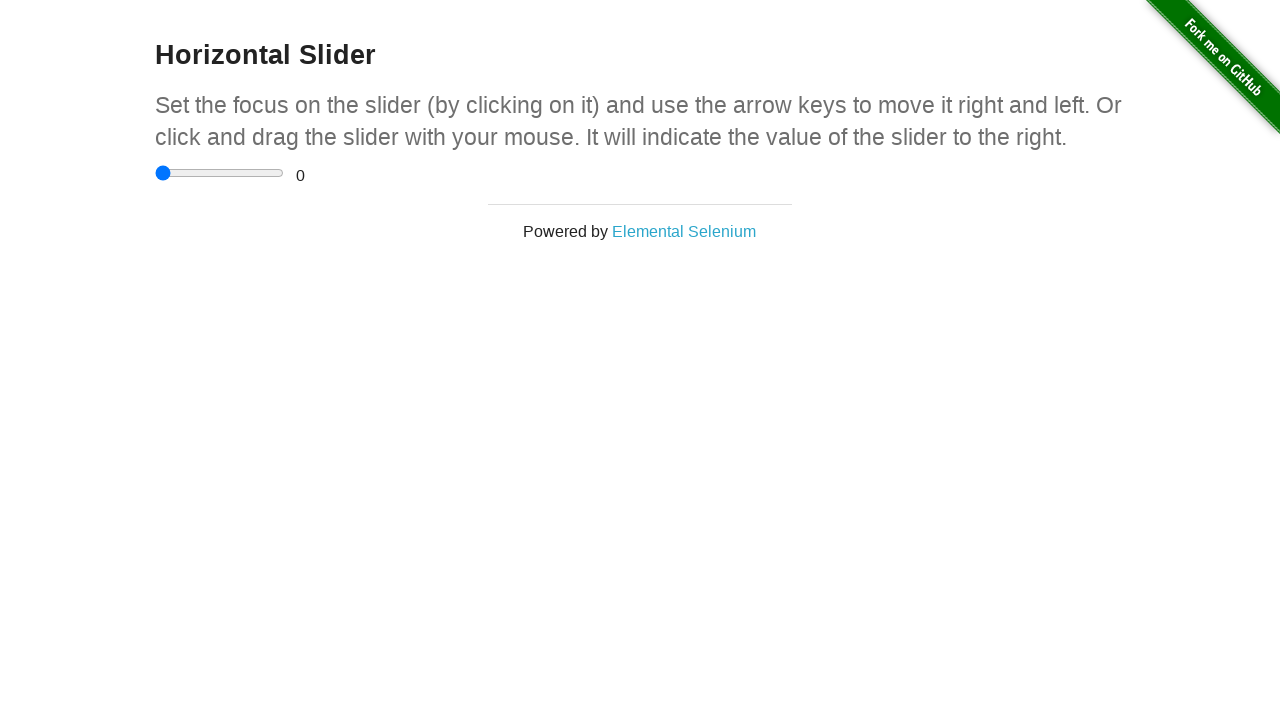

Navigated to horizontal slider test page
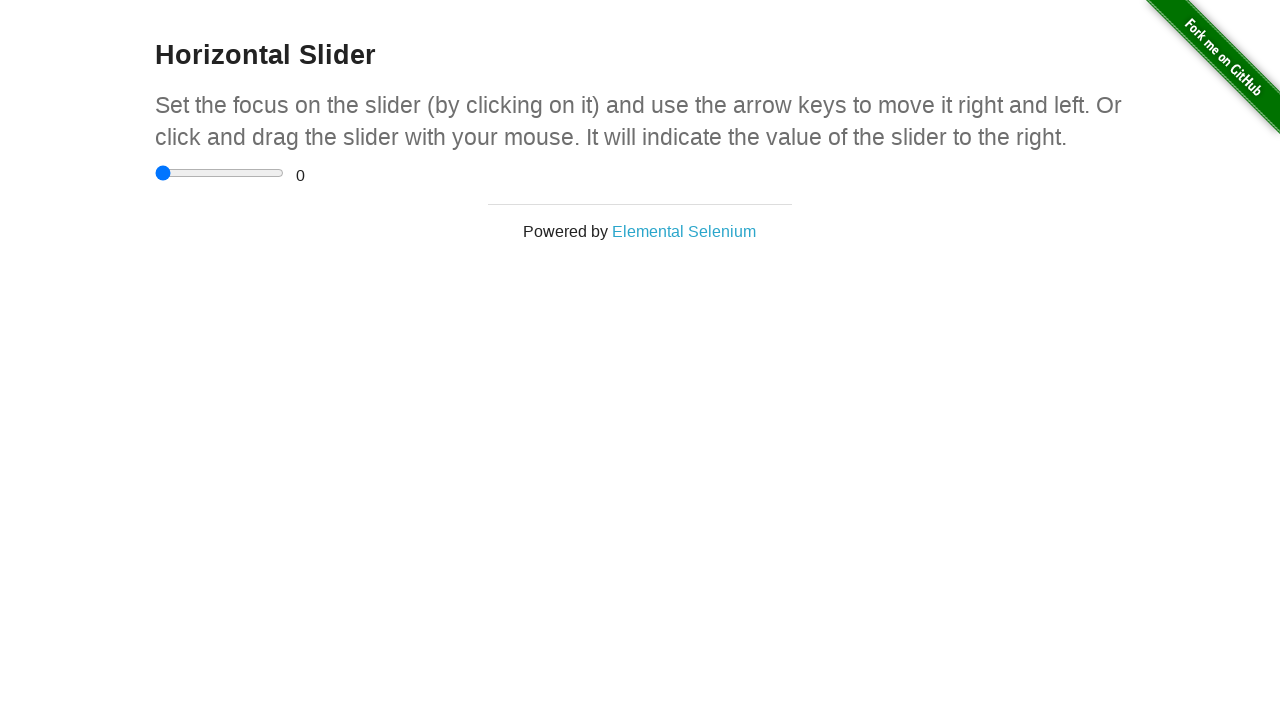

Located slider input element
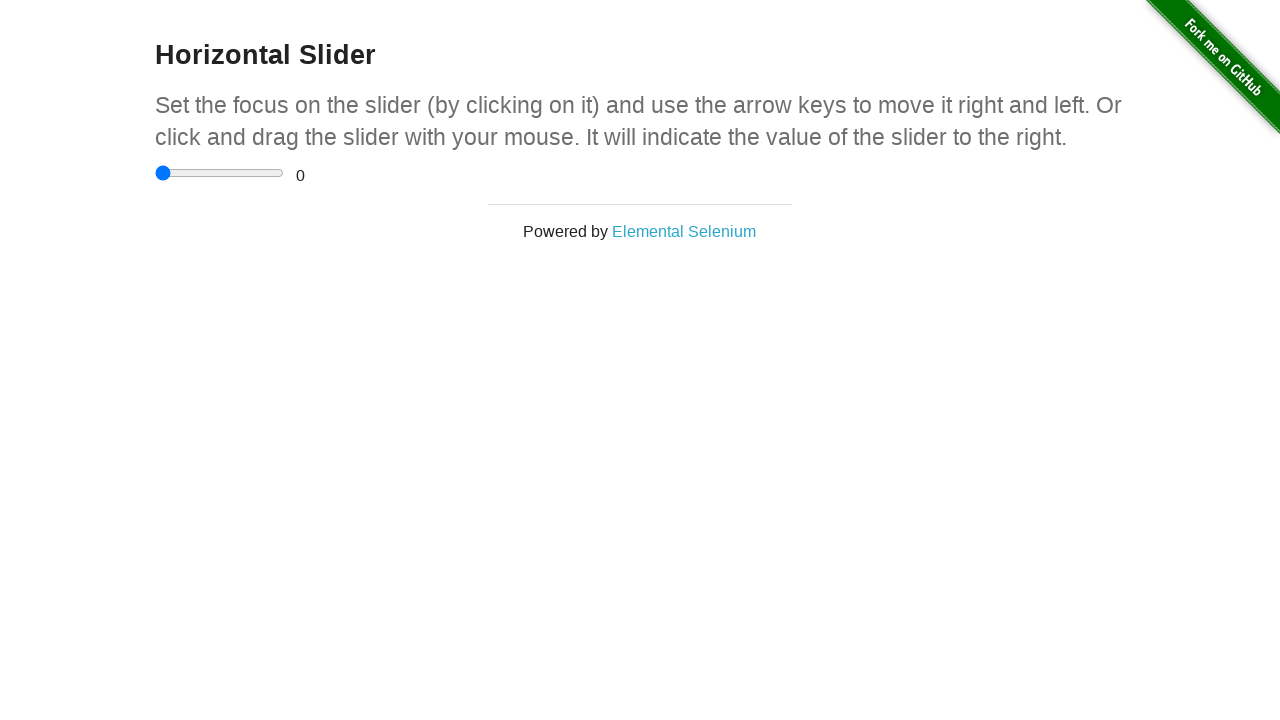

Located range display element
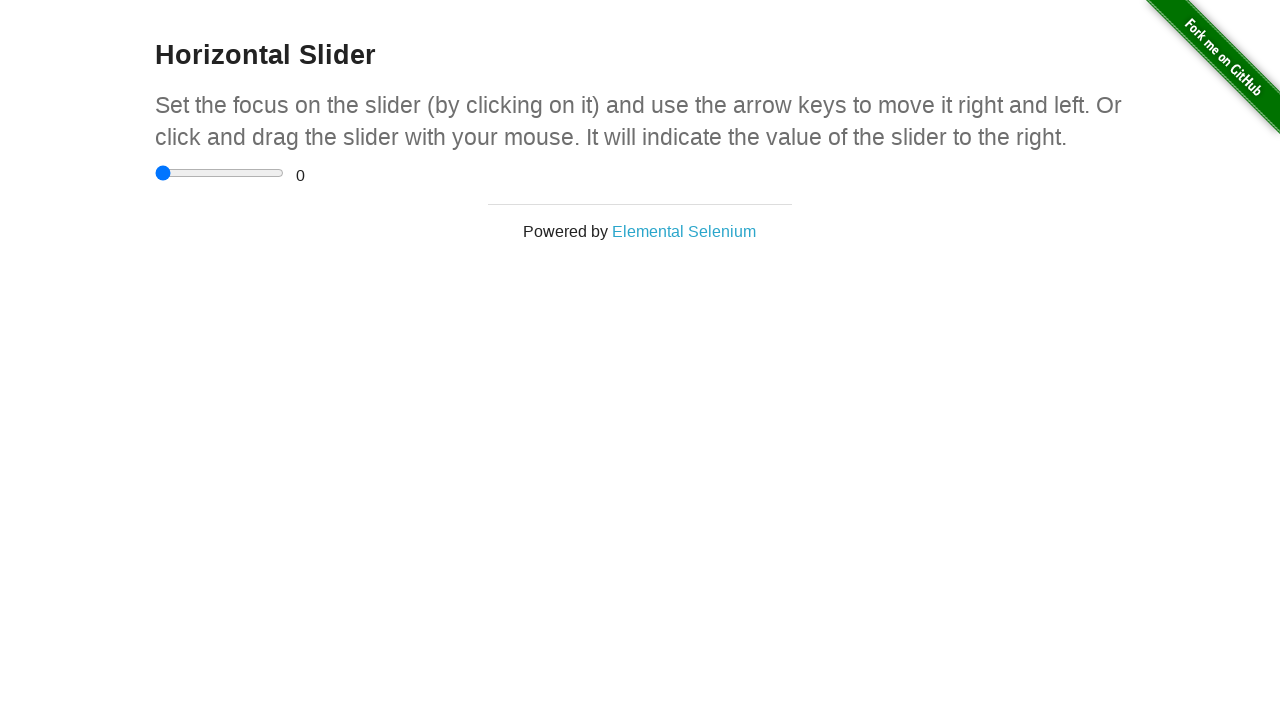

Pressed ArrowRight key to move slider on input[type='range']
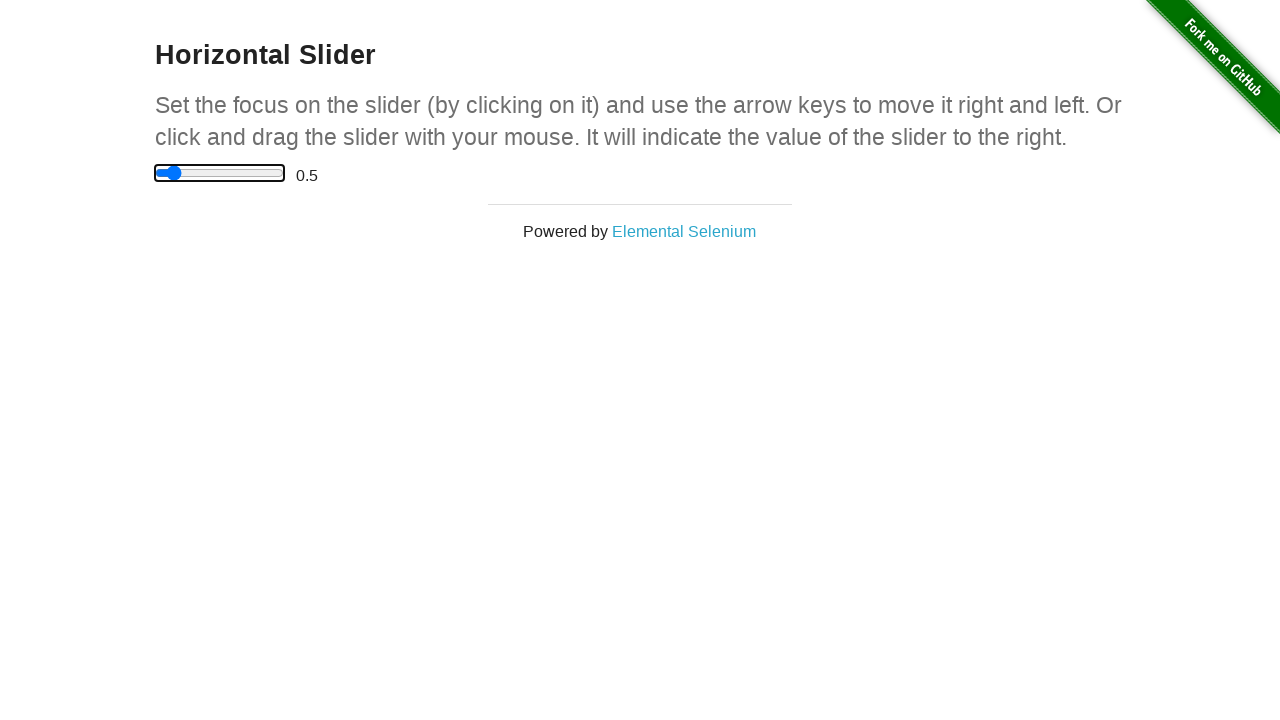

Waited 100ms for UI update, current value: 0.5
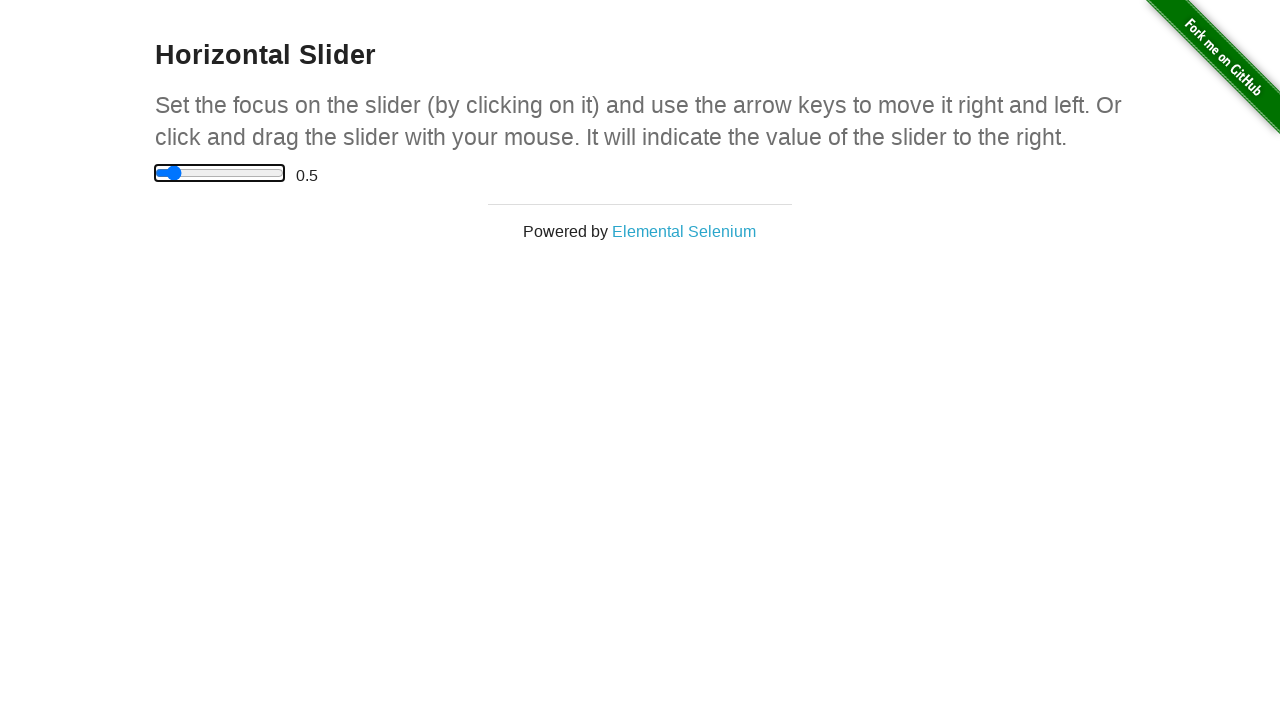

Pressed ArrowRight key to move slider on input[type='range']
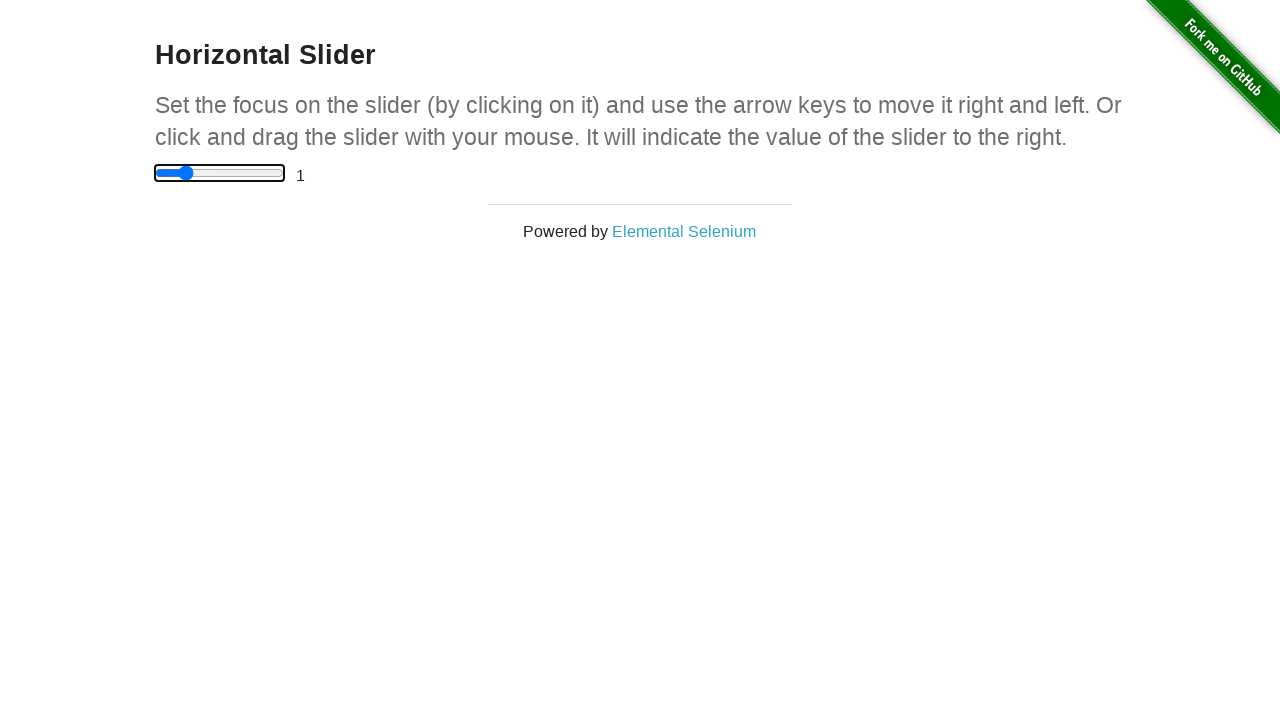

Waited 100ms for UI update, current value: 1
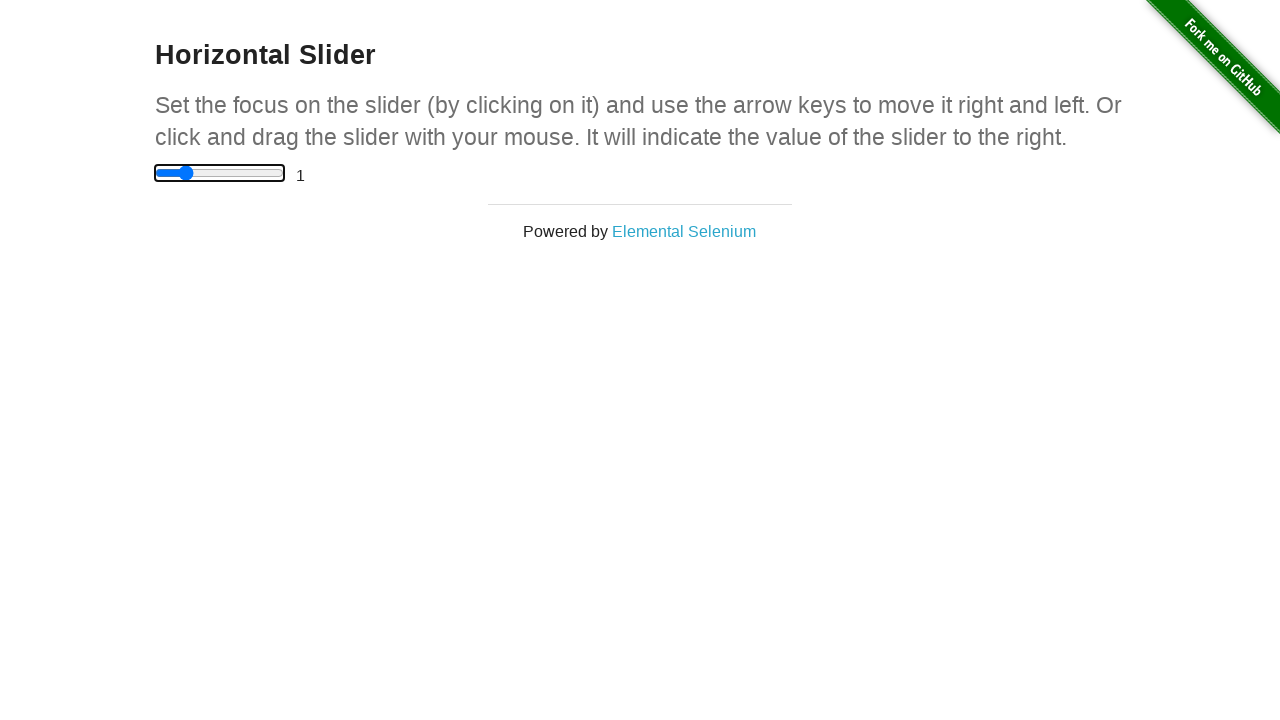

Pressed ArrowRight key to move slider on input[type='range']
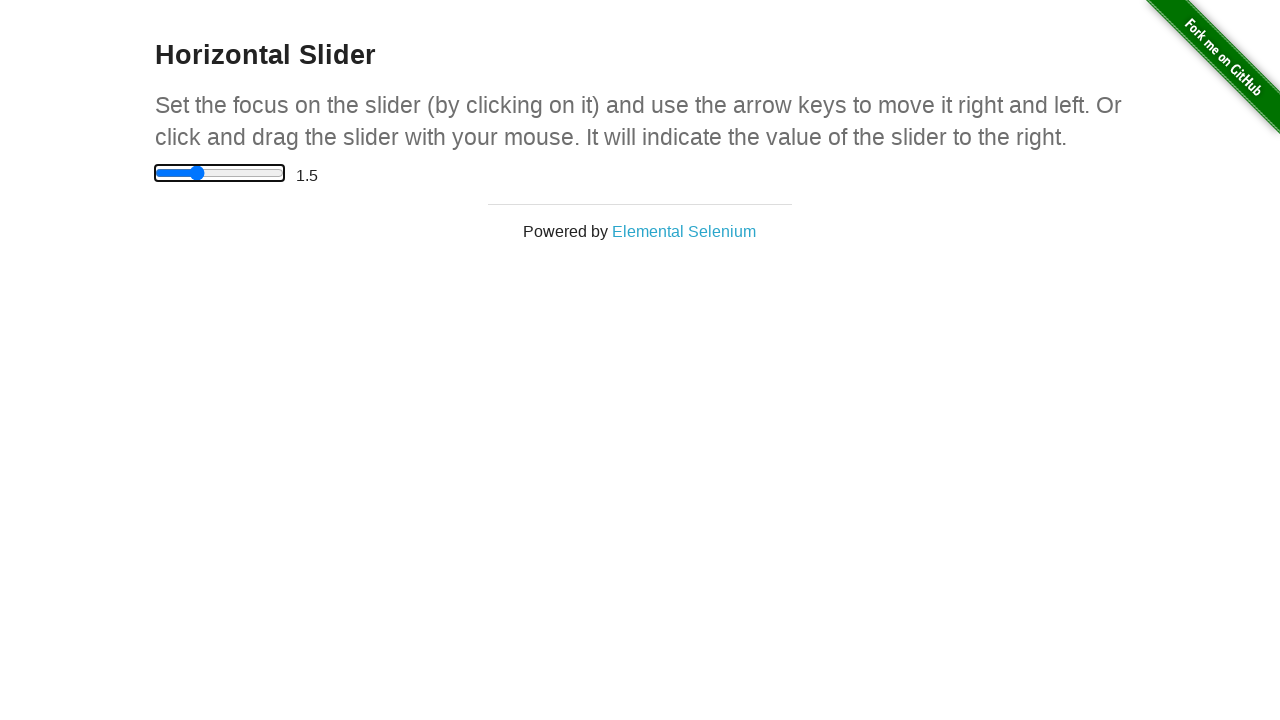

Waited 100ms for UI update, current value: 1.5
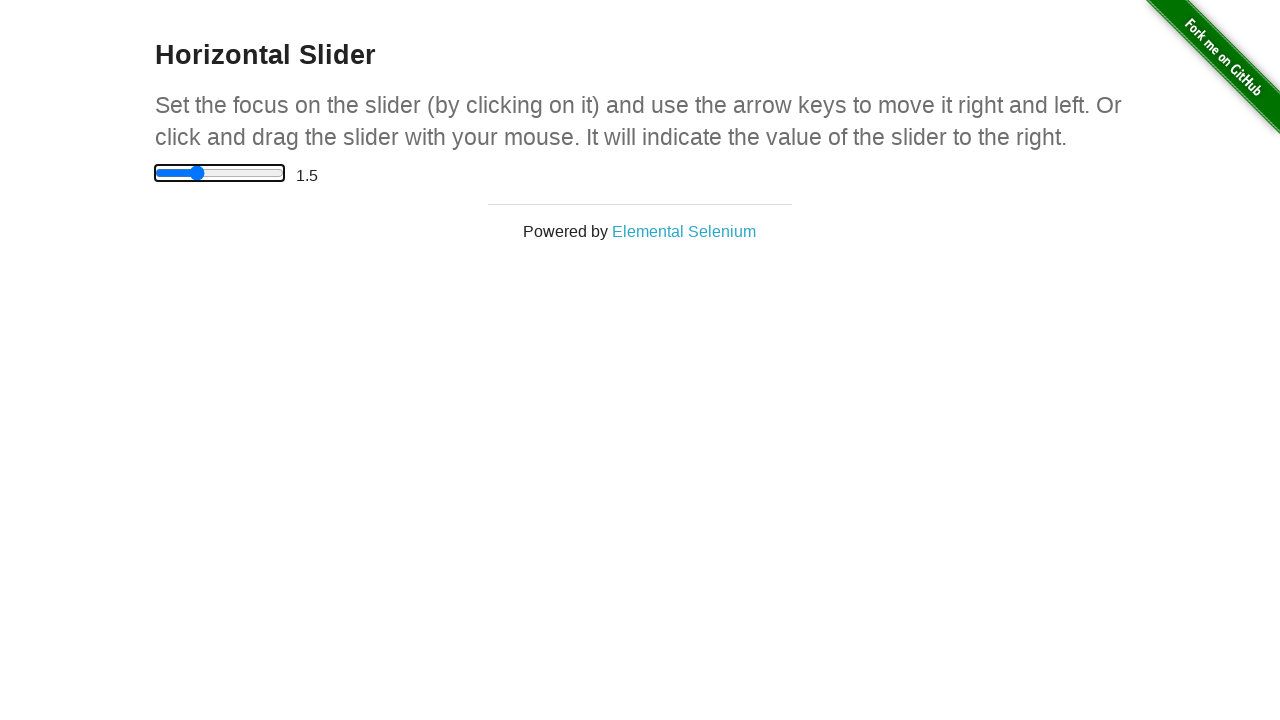

Pressed ArrowRight key to move slider on input[type='range']
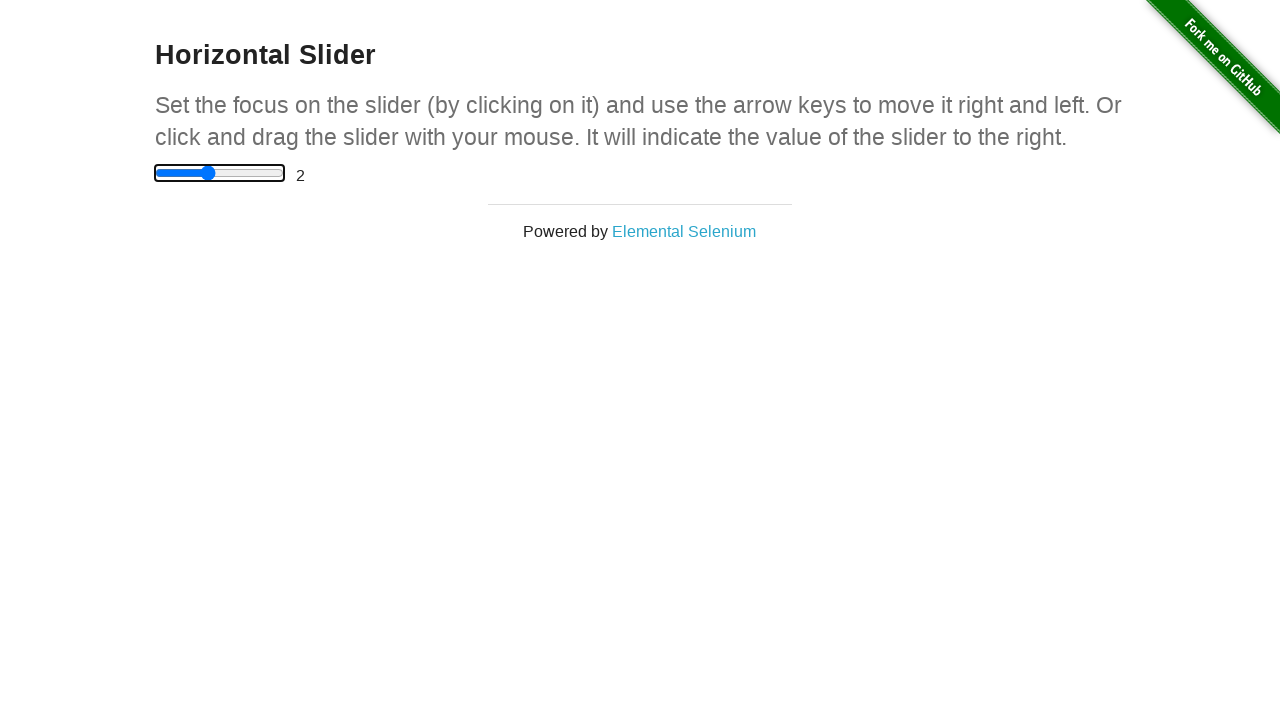

Waited 100ms for UI update, current value: 2
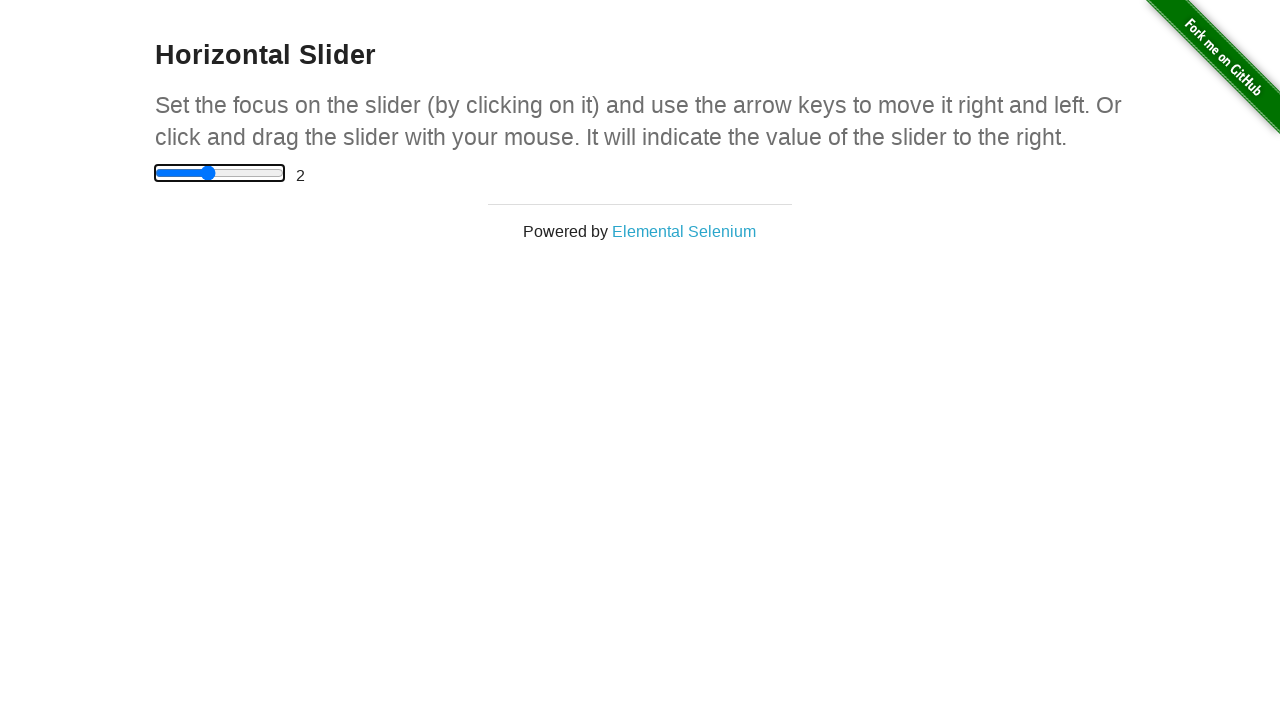

Pressed ArrowRight key to move slider on input[type='range']
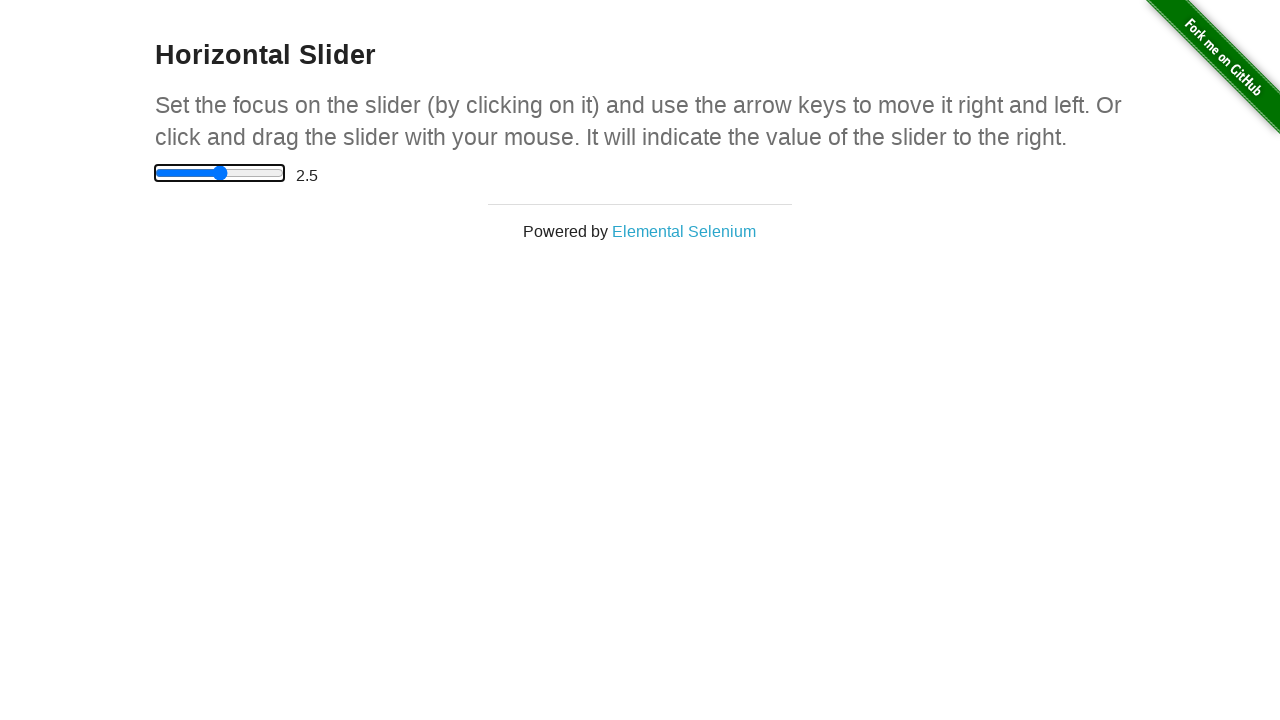

Waited 100ms for UI update, current value: 2.5
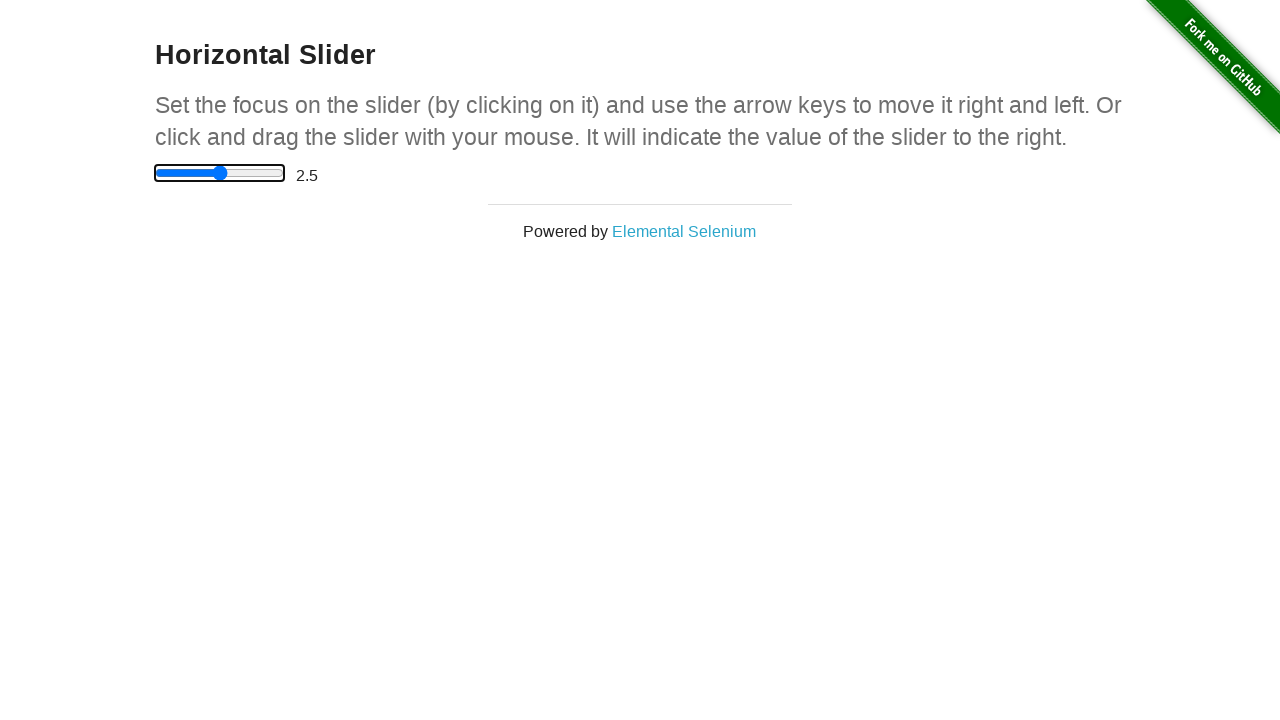

Pressed ArrowRight key to move slider on input[type='range']
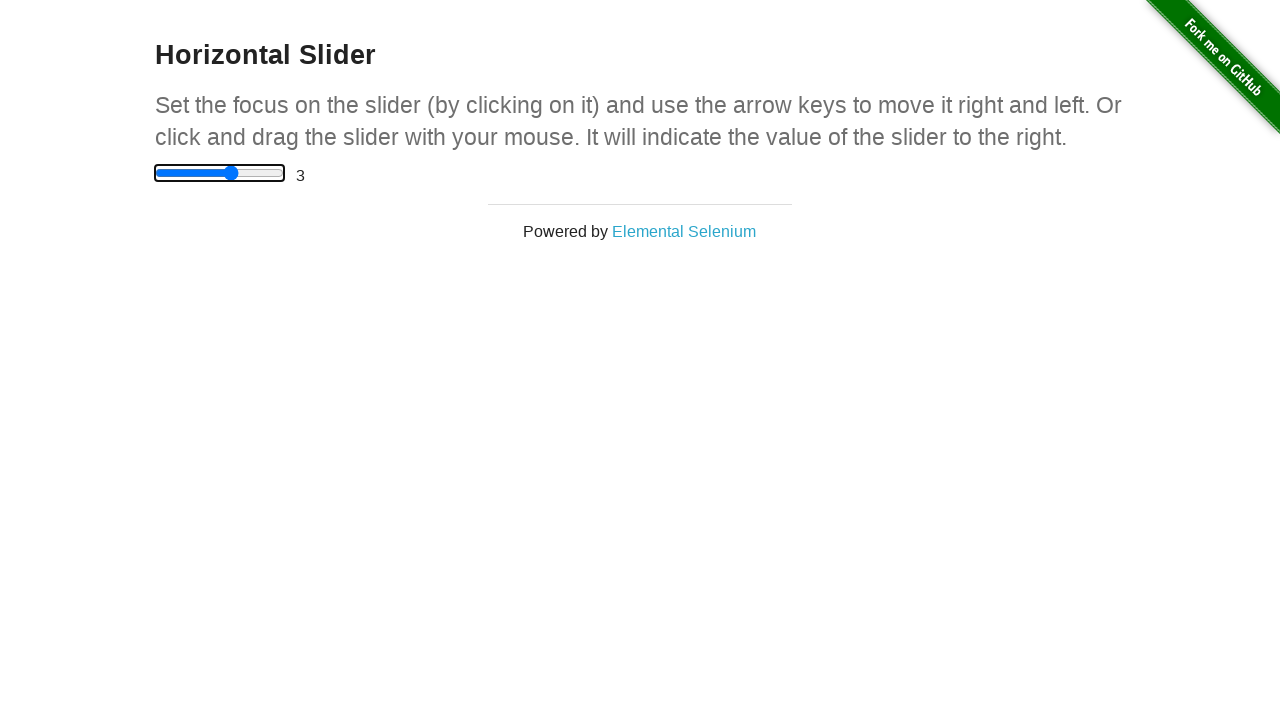

Waited 100ms for UI update, current value: 3
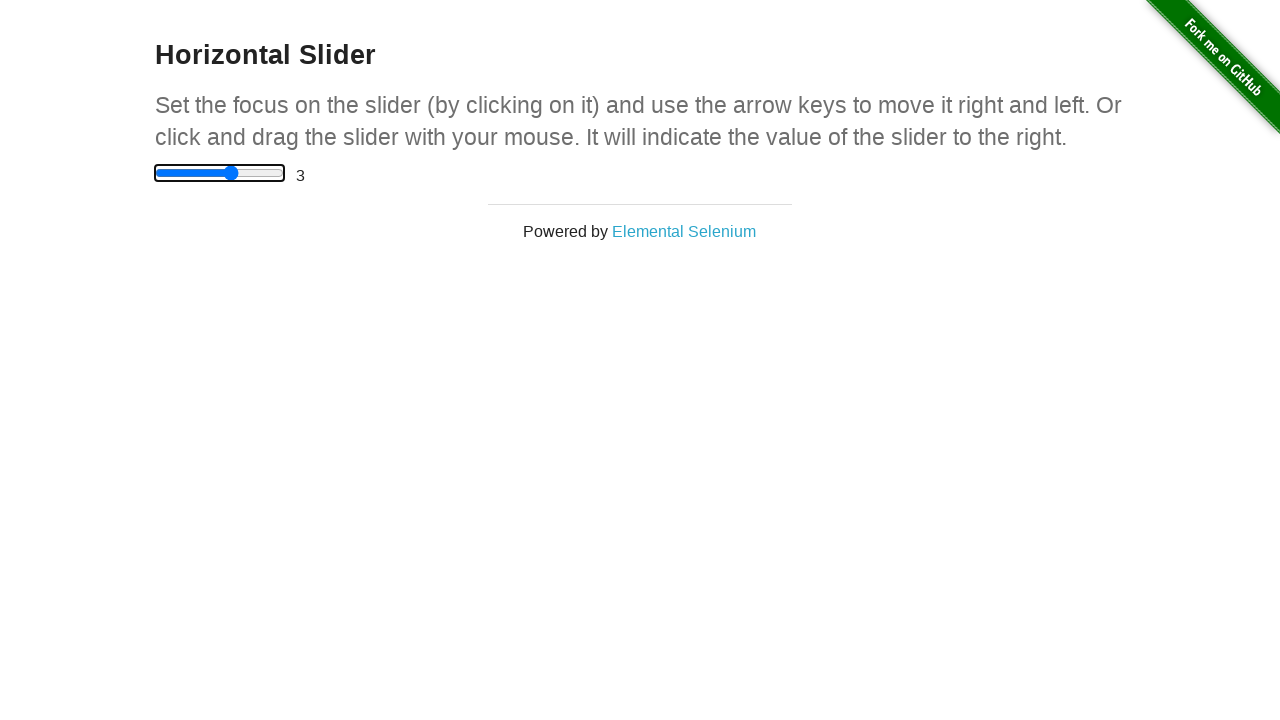

Verified slider reached target value of 3
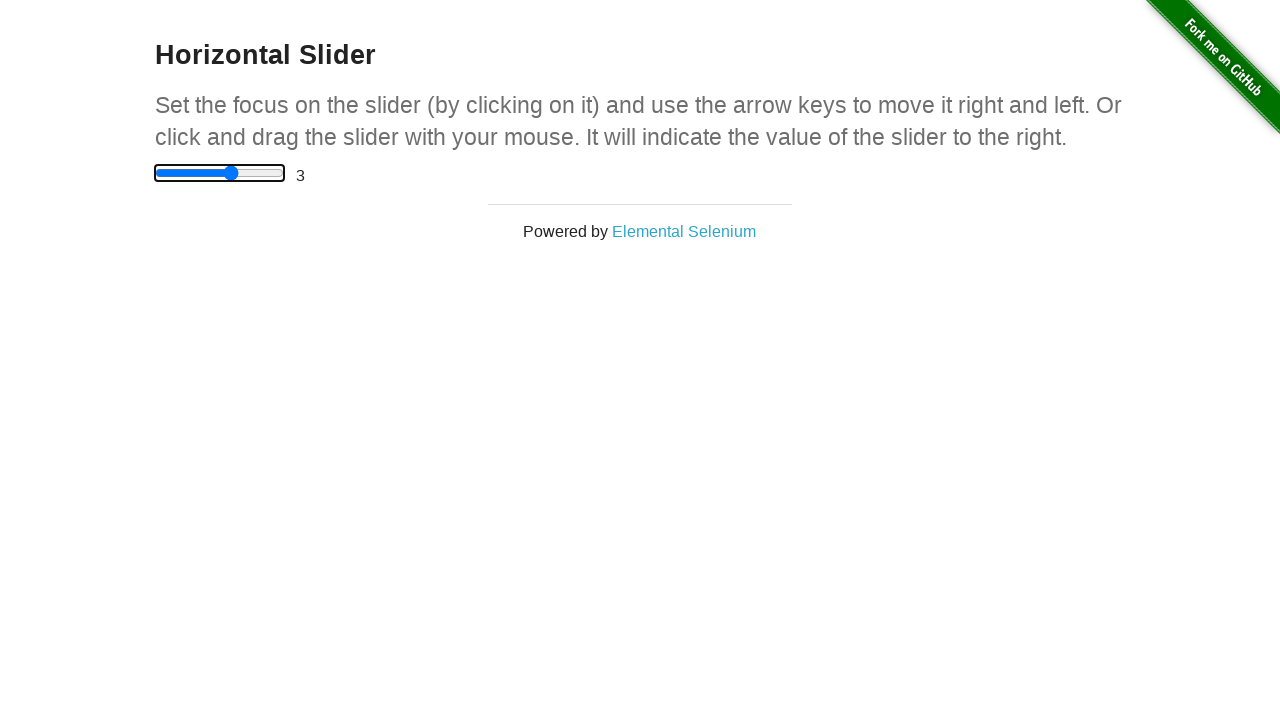

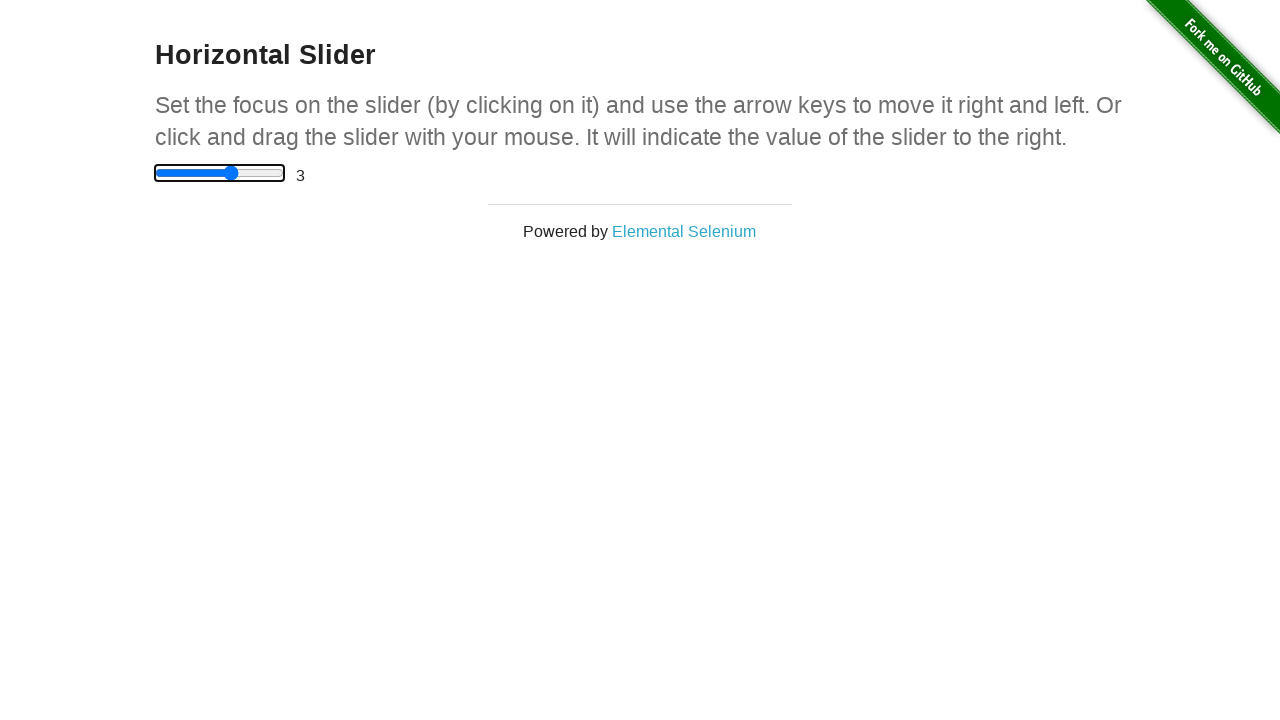